Tests explicit wait functionality by clicking a button and waiting for text to appear after a delay

Starting URL: http://seleniumpractise.blogspot.com/2016/08/how-to-use-explicit-wait-in-selenium.html

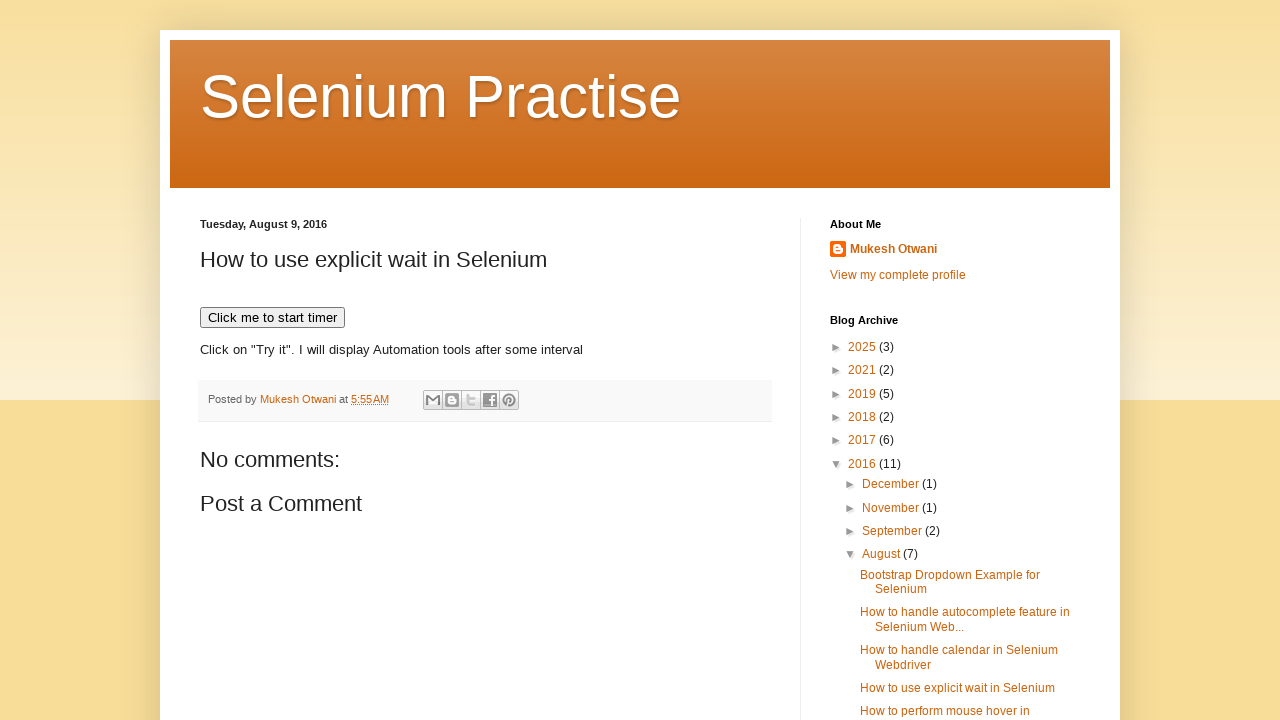

Navigated to explicit wait test page
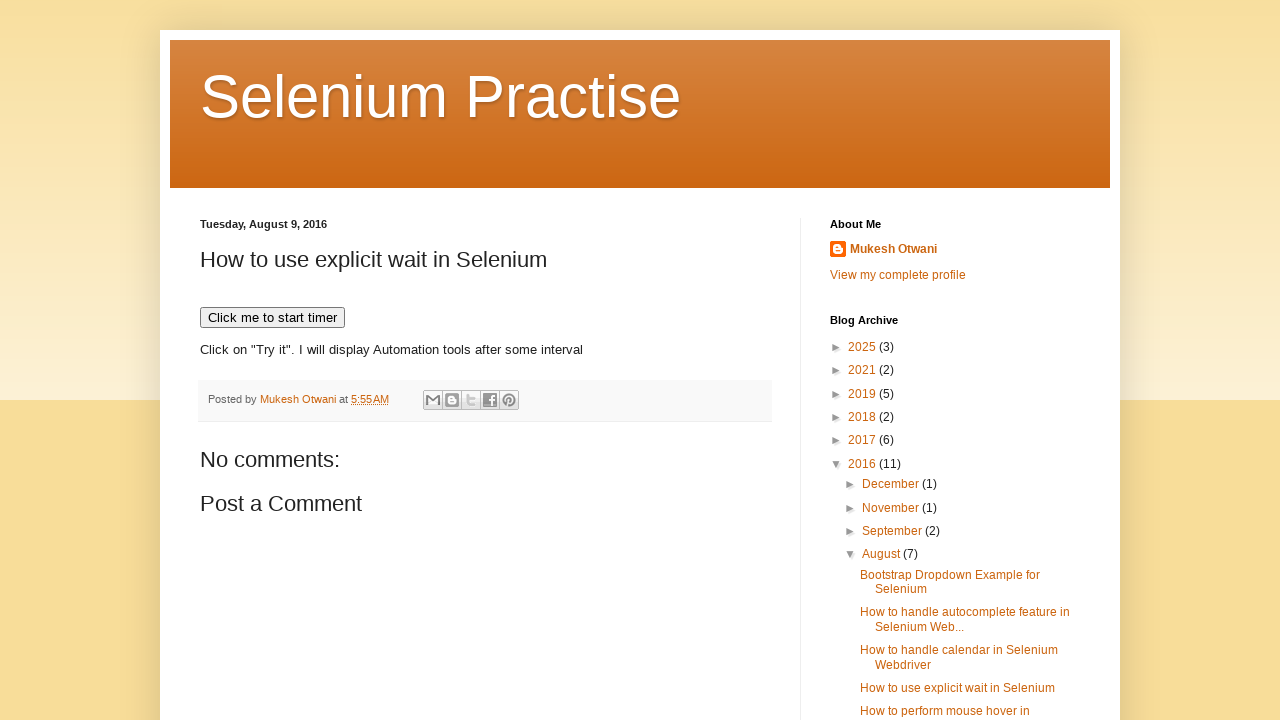

Clicked button to trigger timed text display at (272, 318) on xpath=//button[@onclick='timedText()']
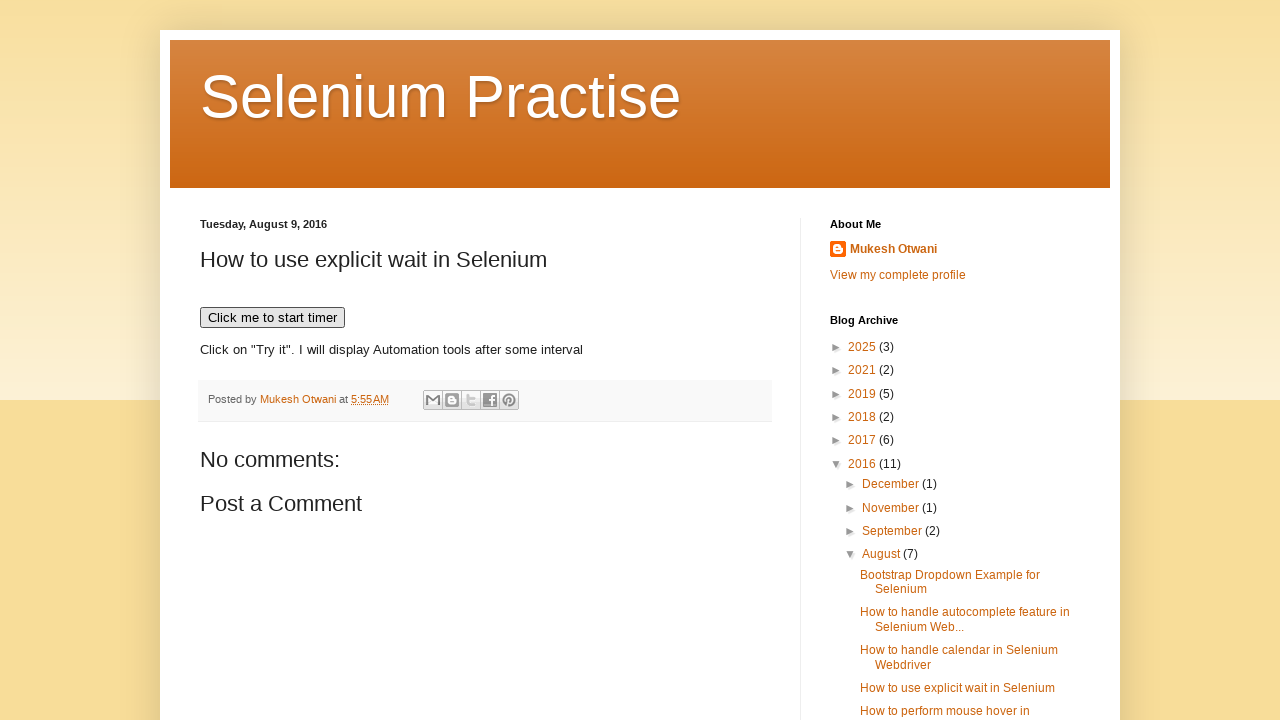

WebDriver text appeared after explicit wait
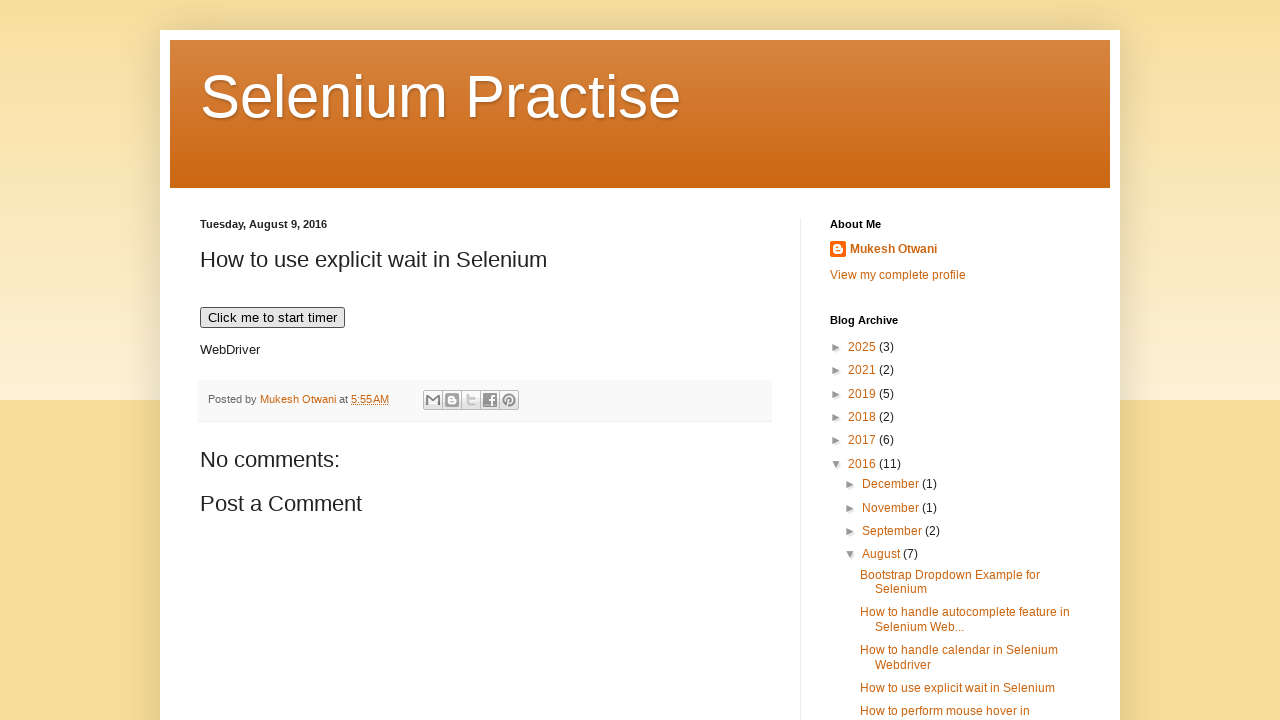

Demo message element verified as present
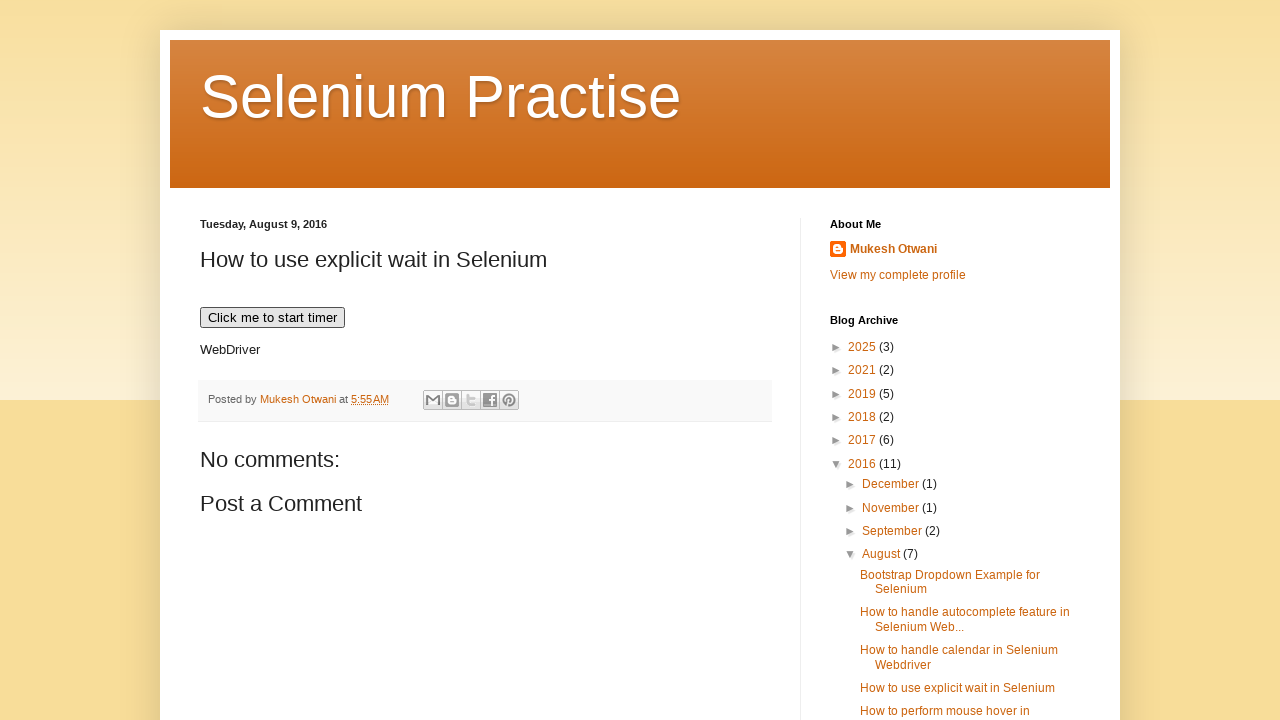

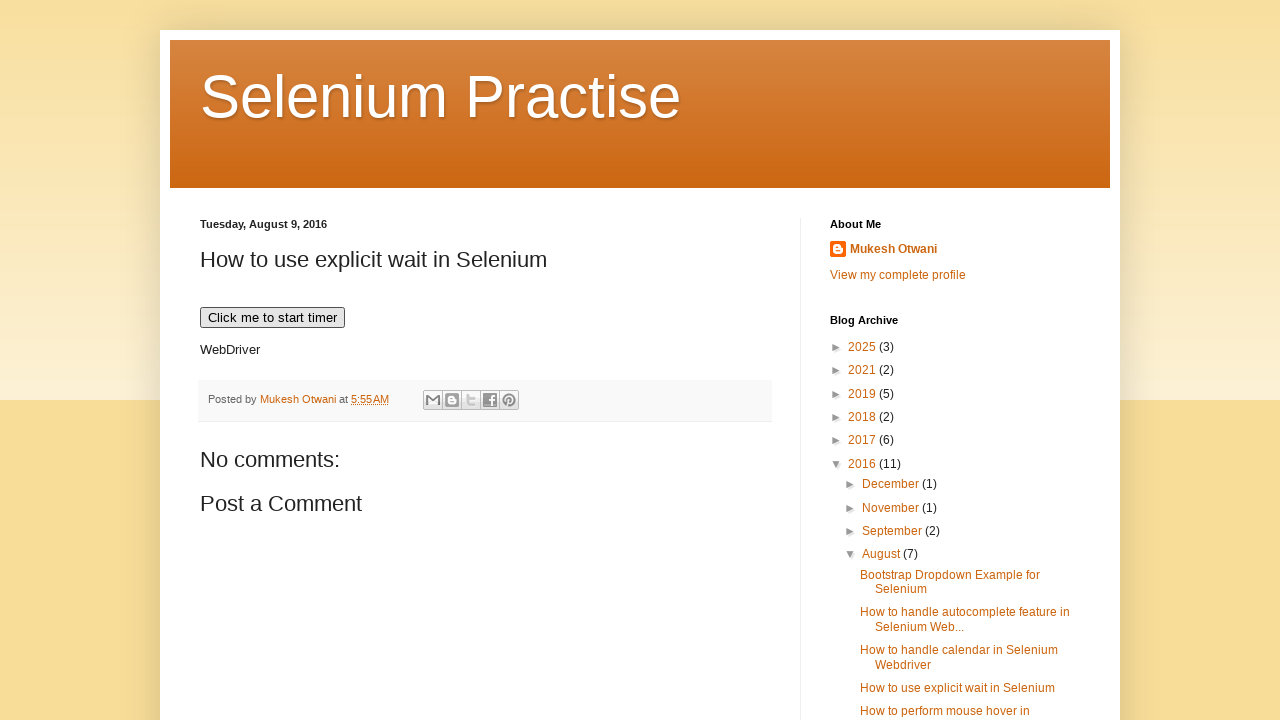